Tests dropdown select functionality by selecting an option from the dropdown menu by value

Starting URL: https://codenboxautomationlab.com/practice/

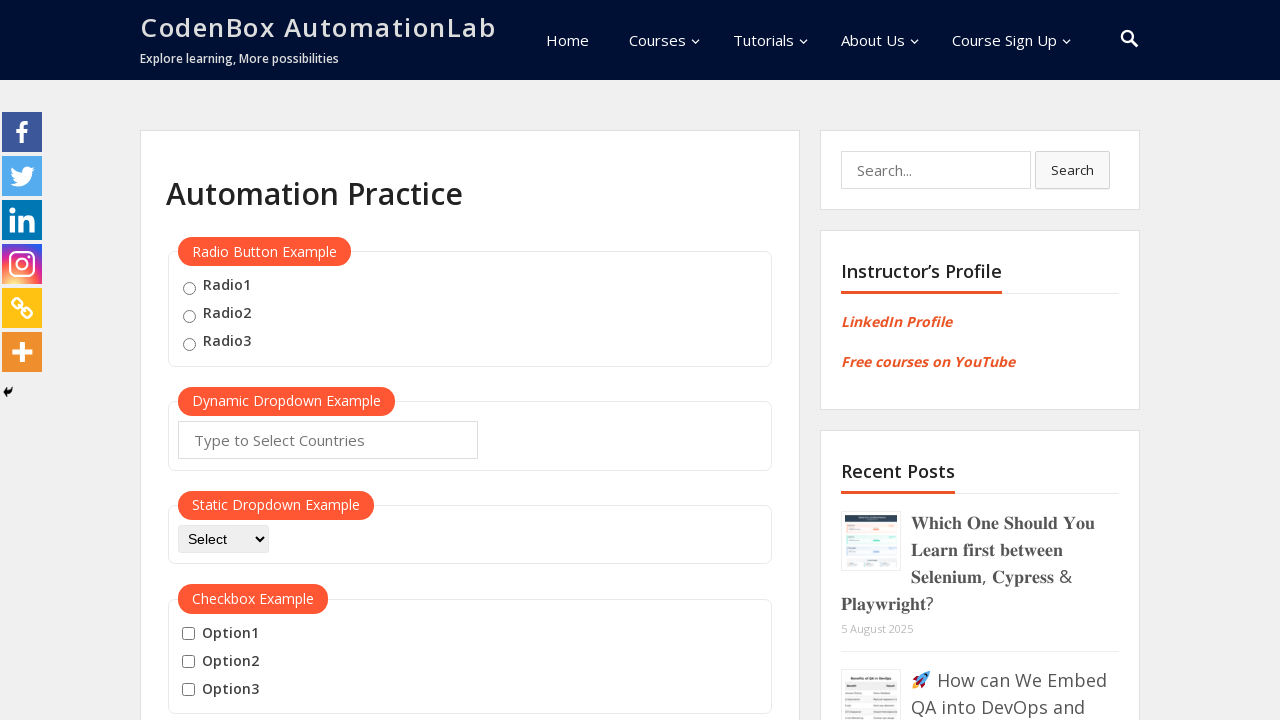

Selected 'option2' from dropdown menu by value on #dropdown-class-example
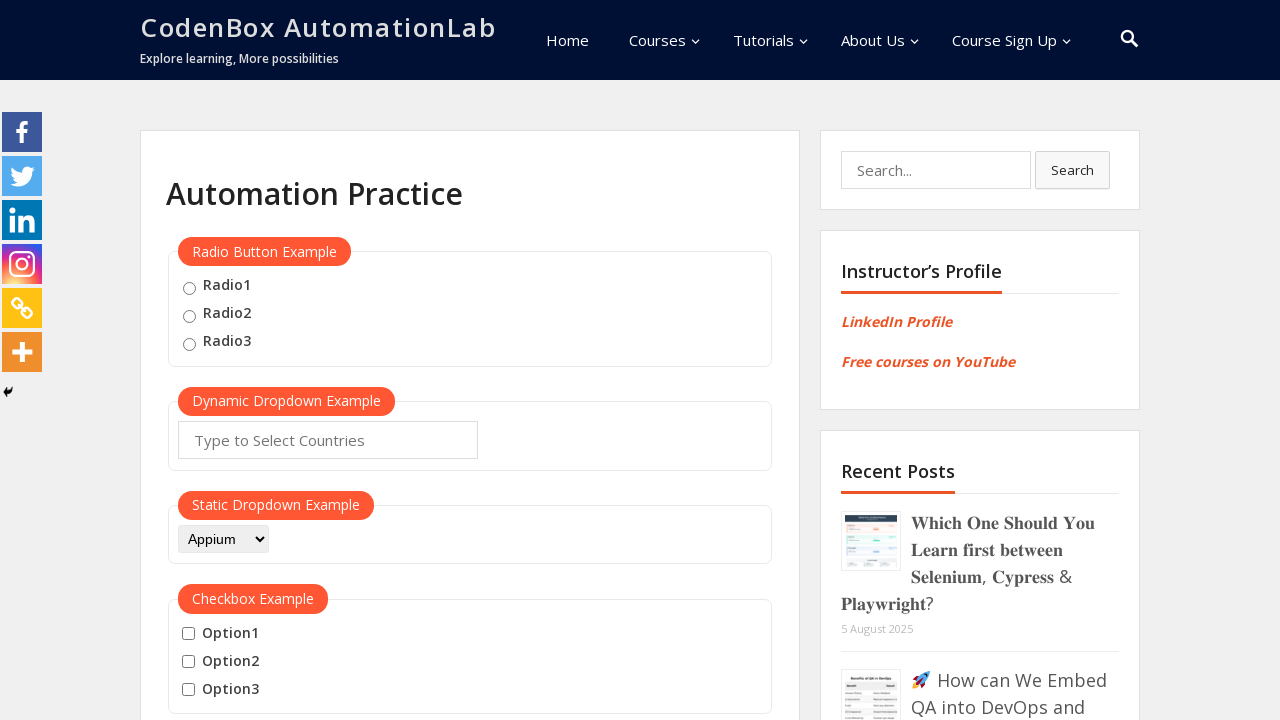

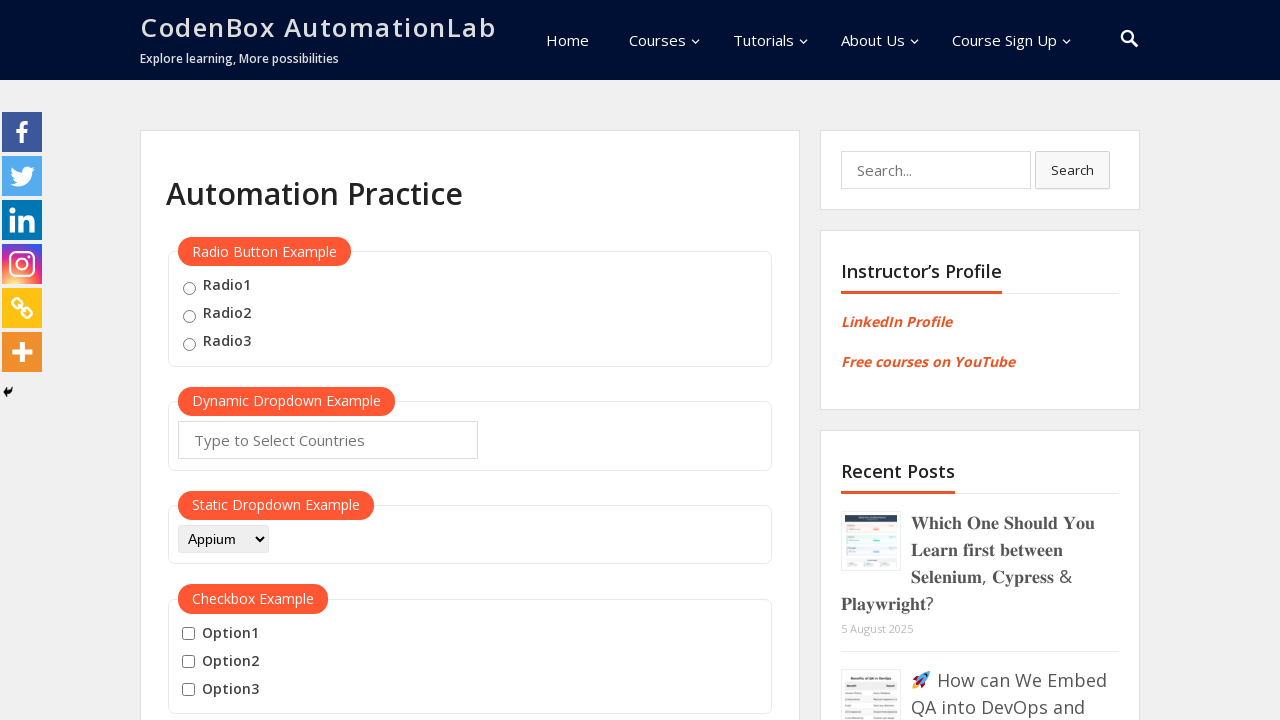